Tests random selection by holding Control key and clicking on multiple non-adjacent numbers

Starting URL: https://automationfc.github.io/jquery-selectable/

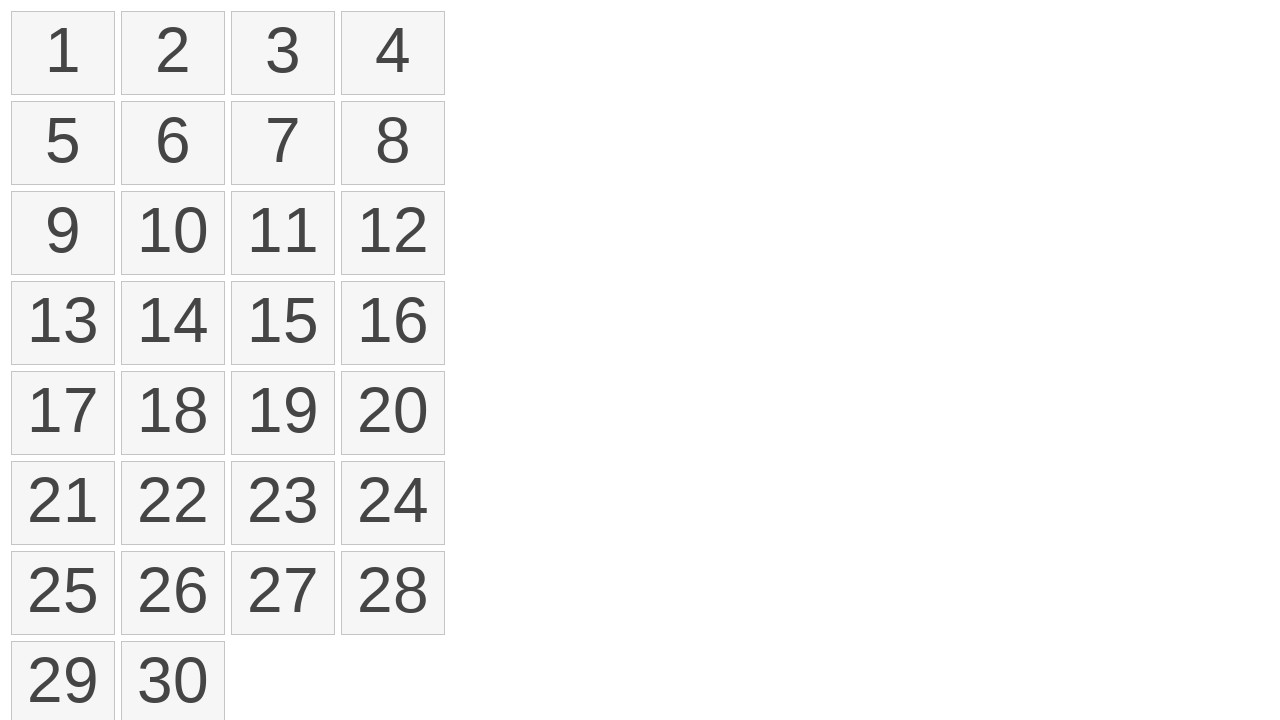

Waited for selectable items to load
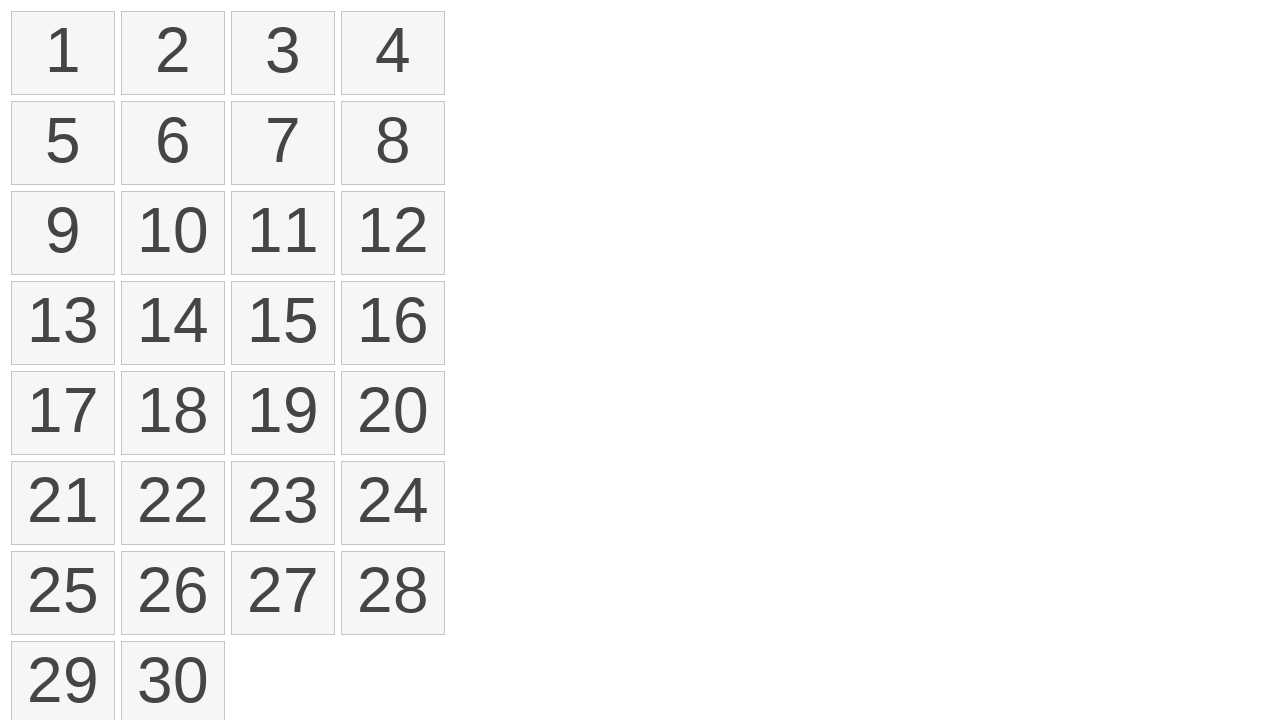

Located all number elements in selectable list
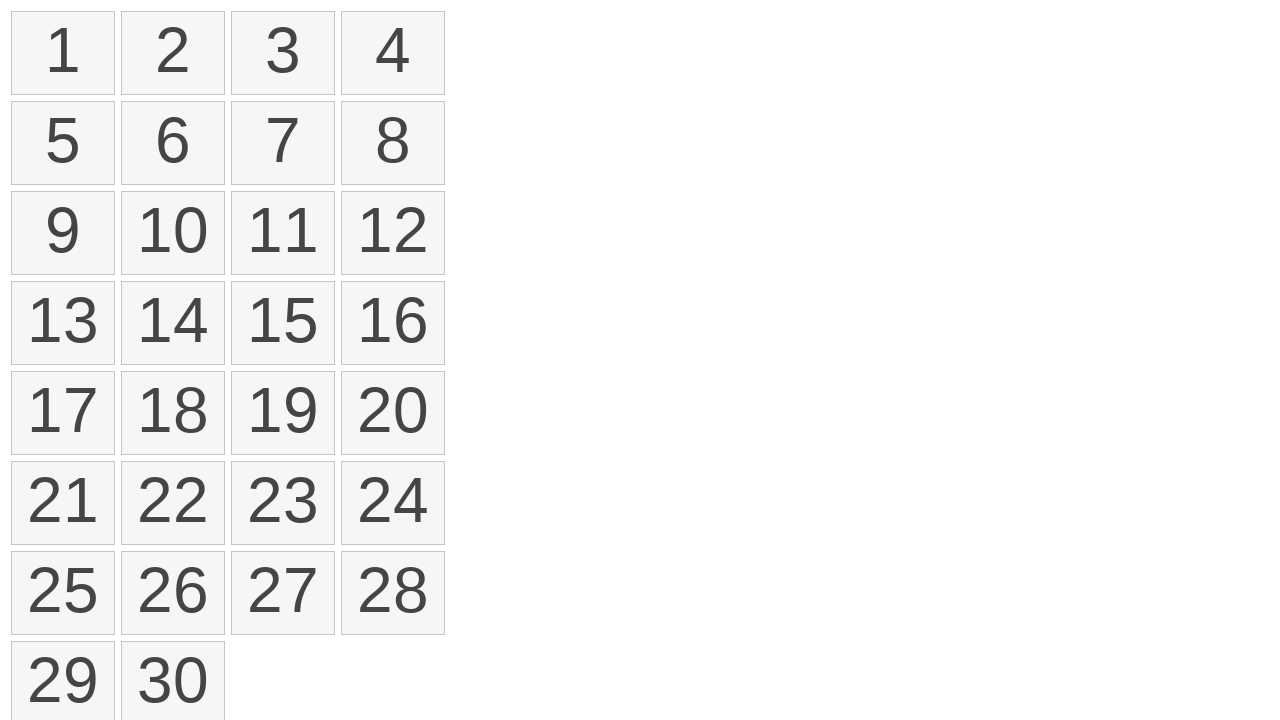

Pressed and held Control key
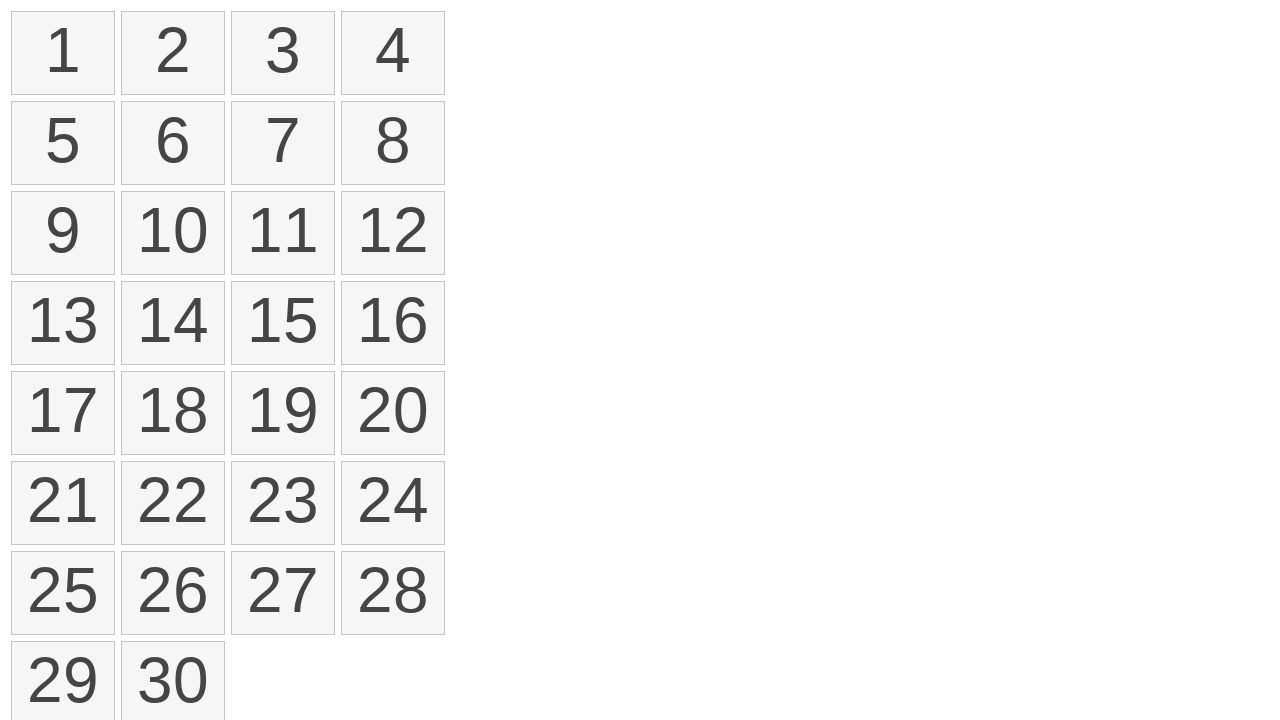

Clicked on 1st number while holding Control at (63, 53) on ol#selectable li >> nth=0
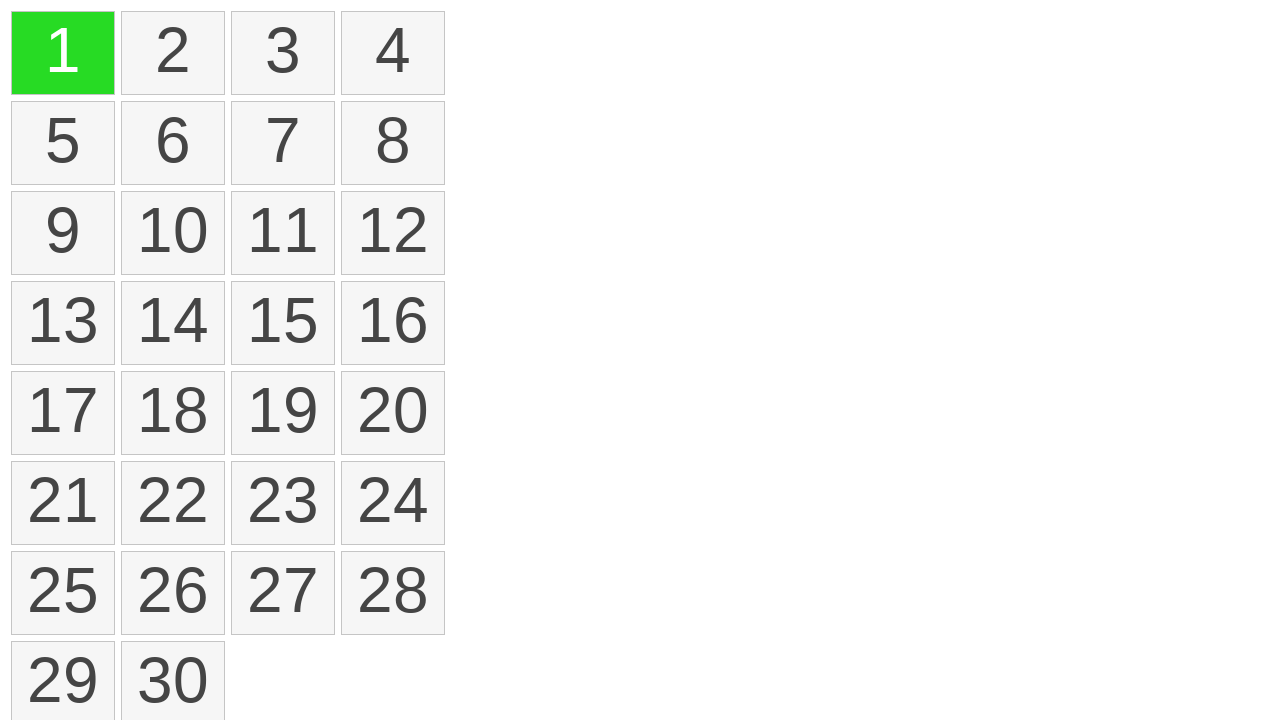

Clicked on 5th number while holding Control at (63, 143) on ol#selectable li >> nth=4
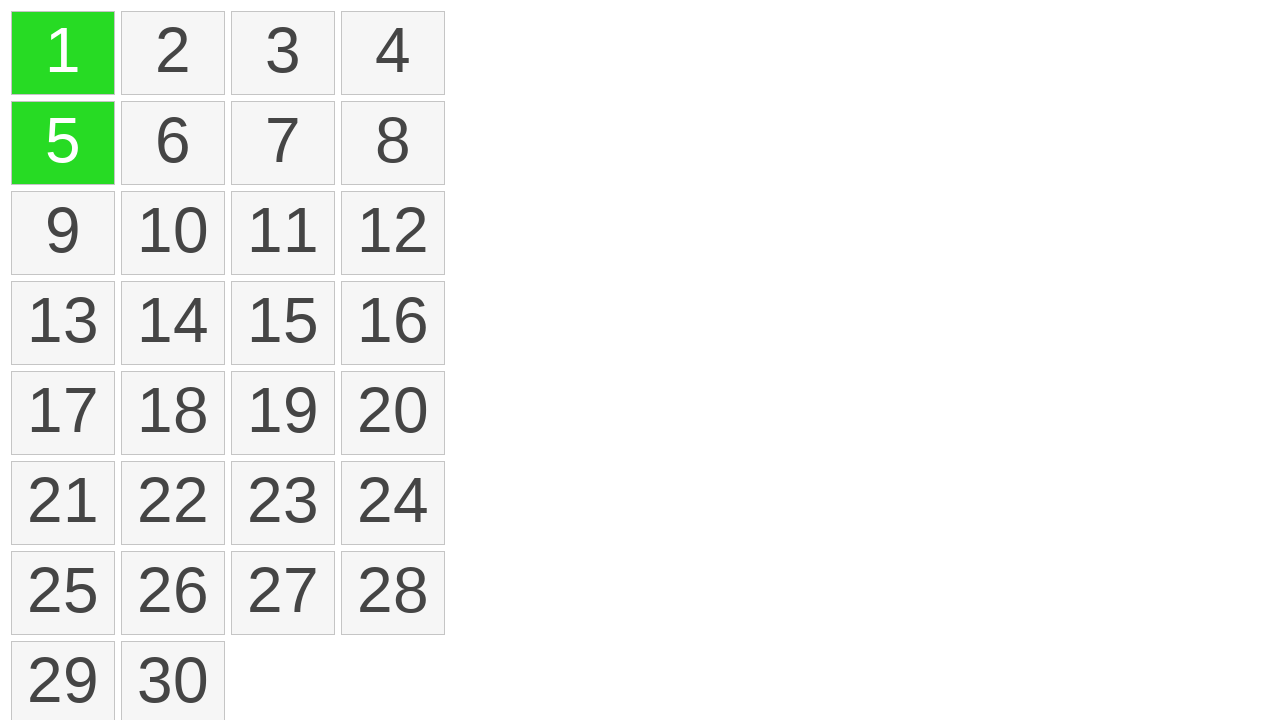

Clicked on 10th number while holding Control at (173, 233) on ol#selectable li >> nth=9
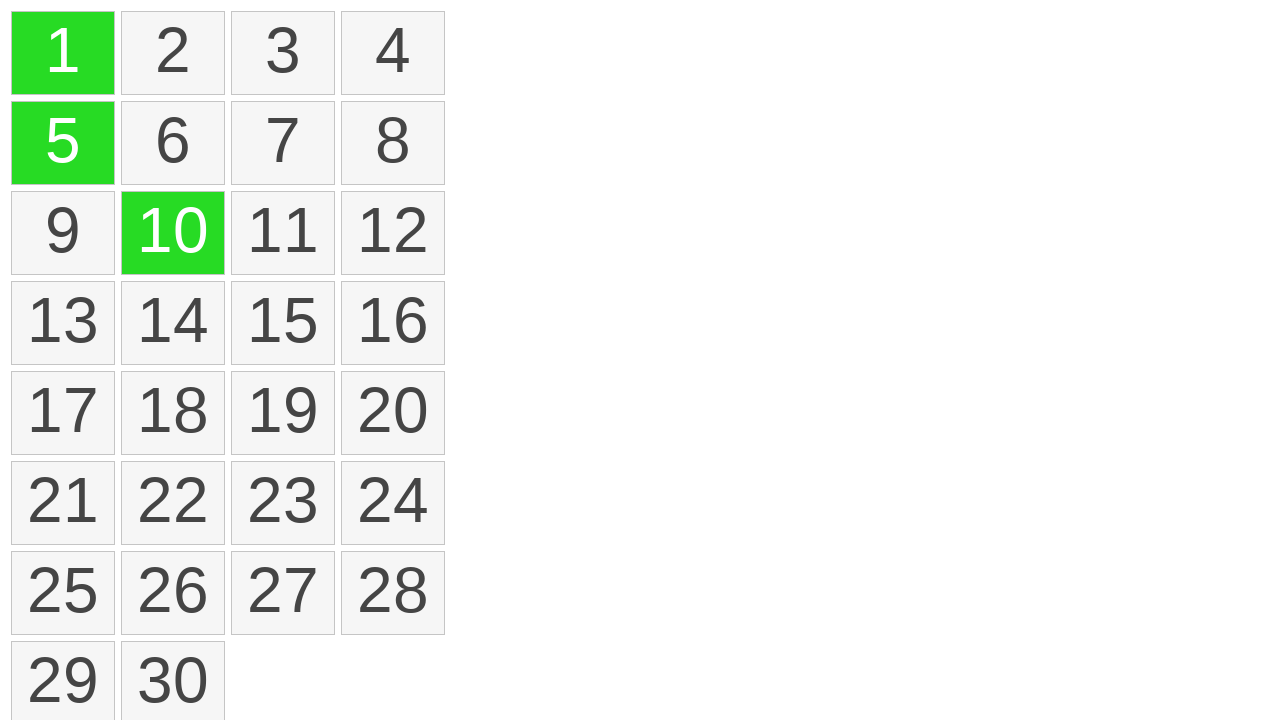

Clicked on 12th number while holding Control at (393, 233) on ol#selectable li >> nth=11
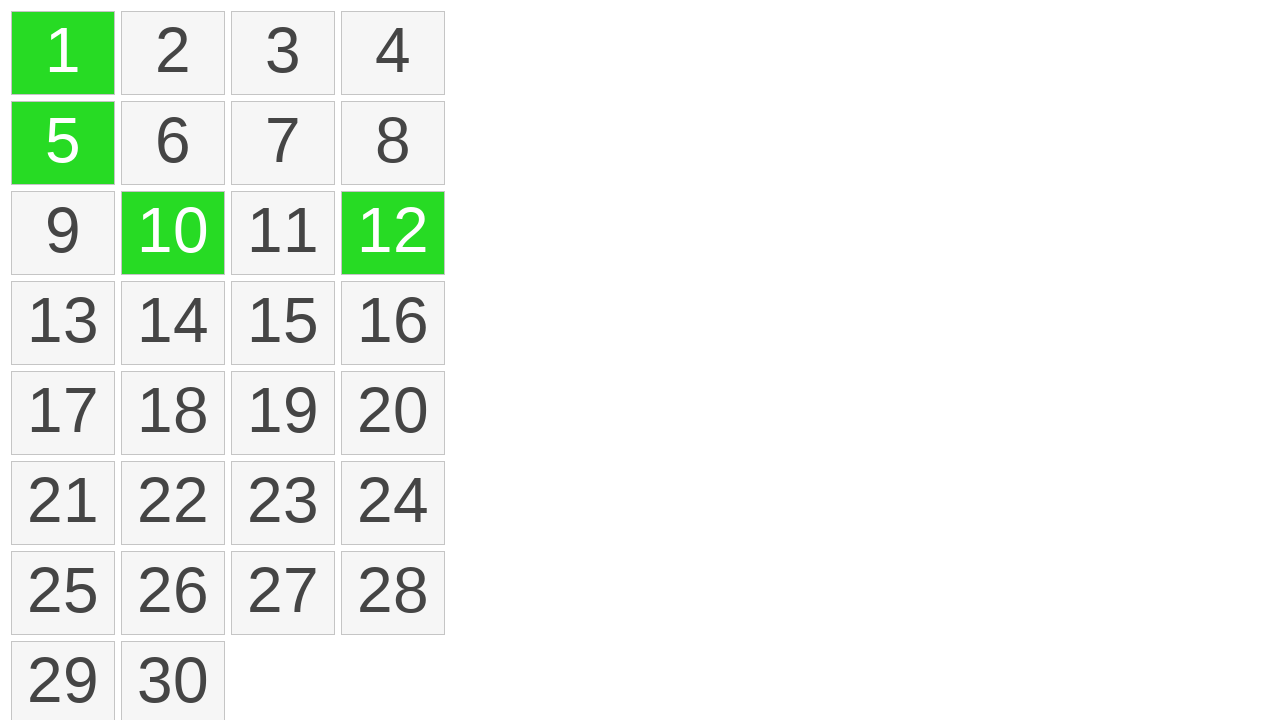

Released Control key
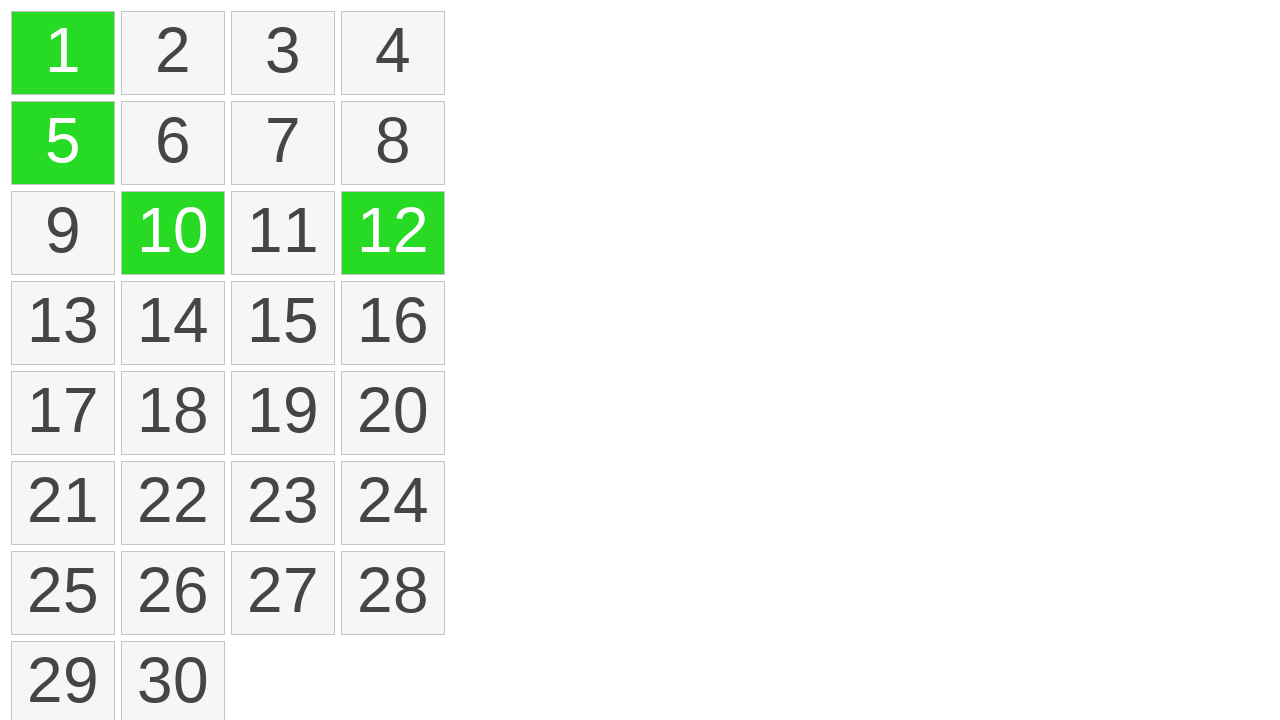

Located all selected elements
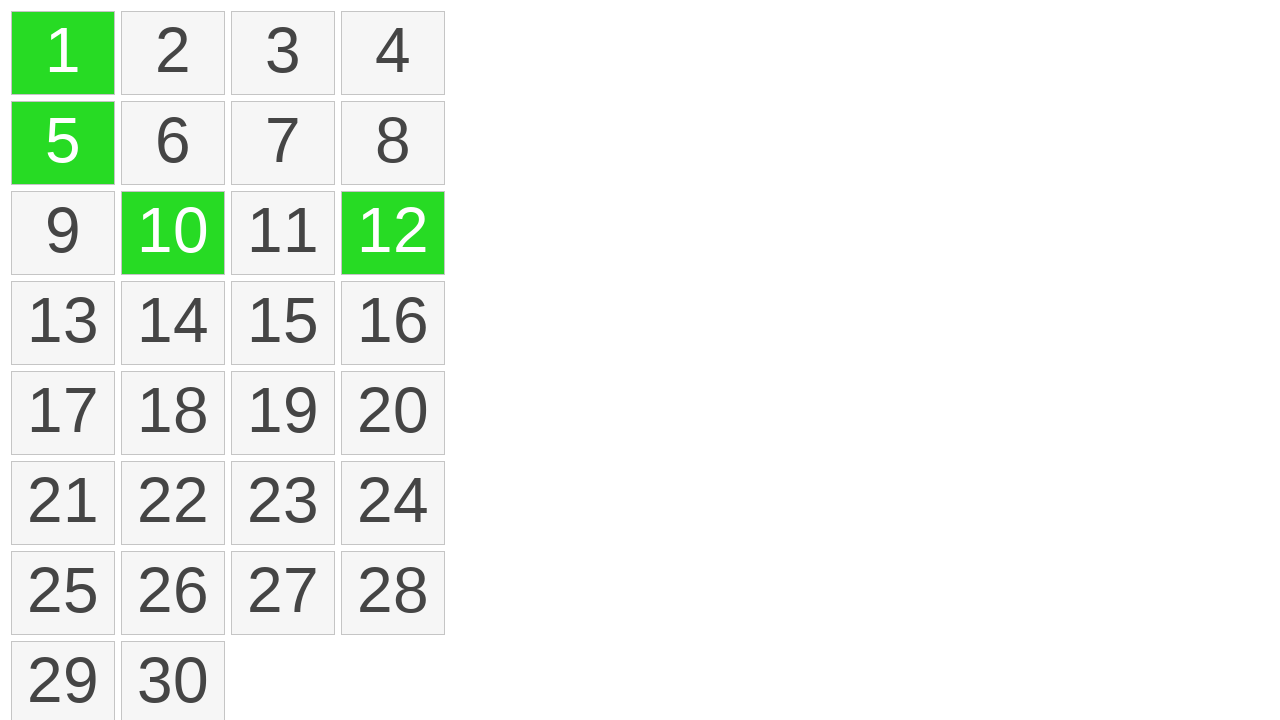

Verified that exactly 4 elements are selected
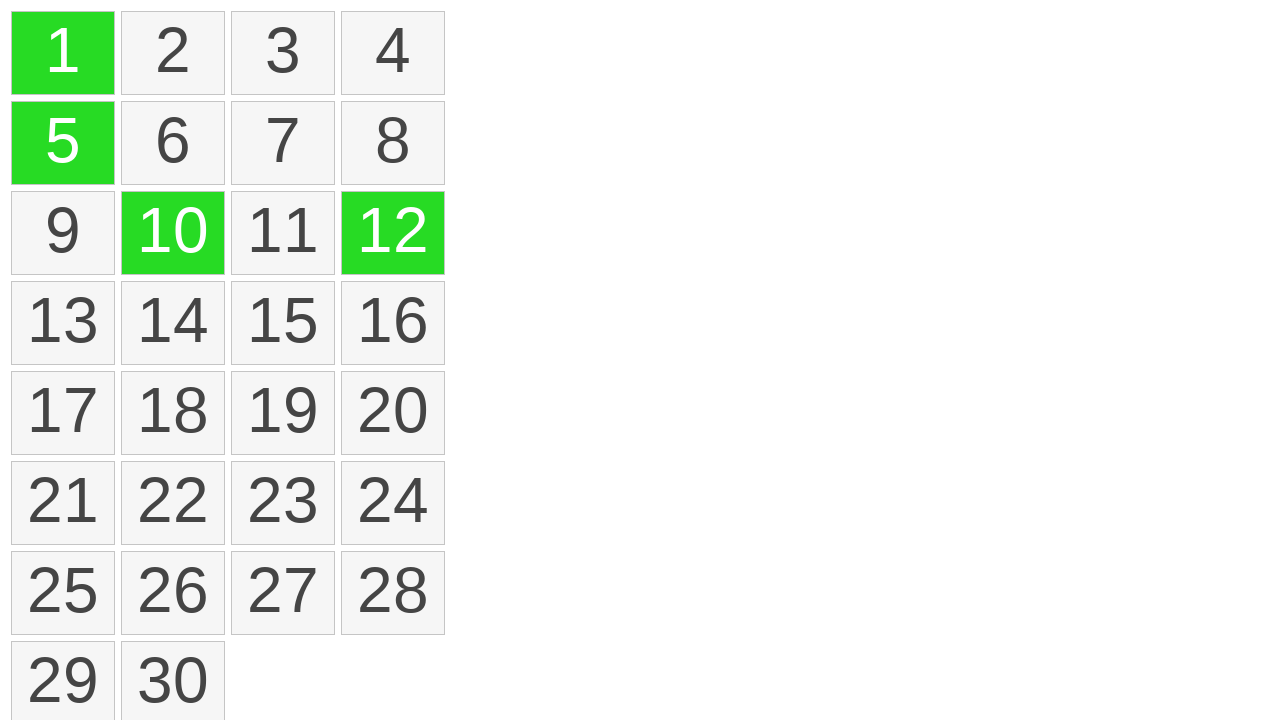

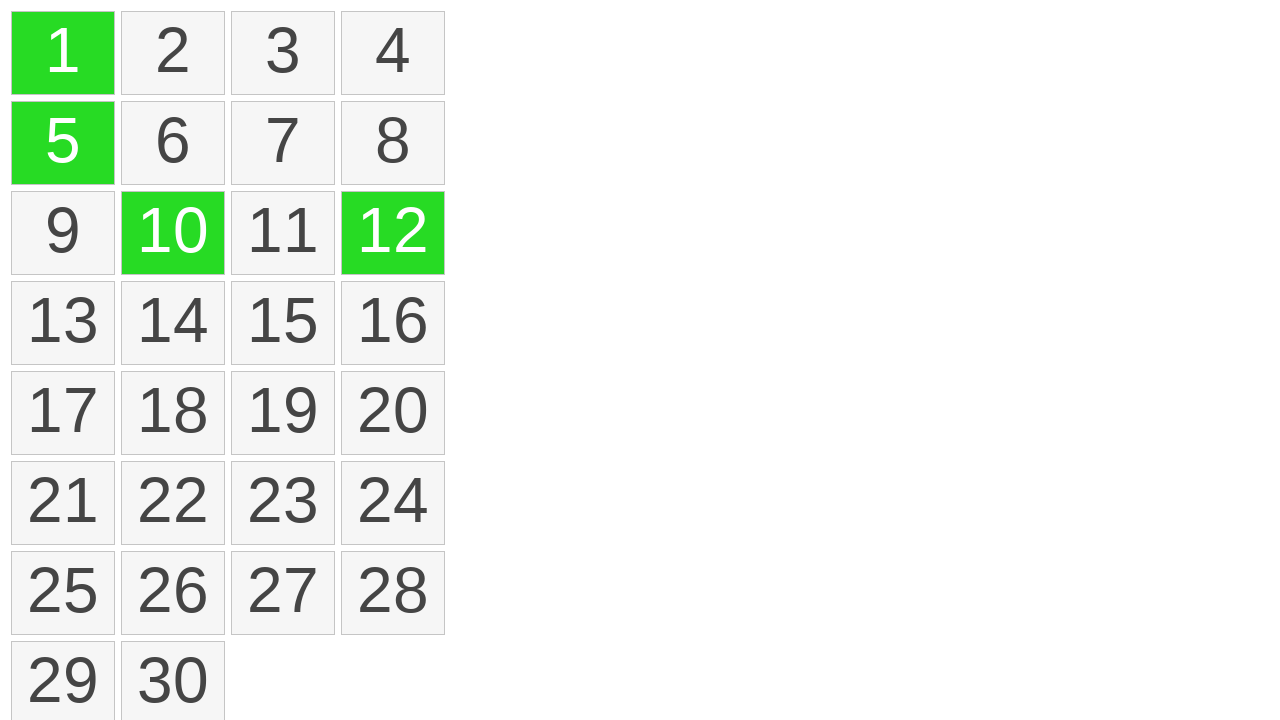